Tests JavaScript alert handling by clicking a button that triggers an alert popup and accepting it

Starting URL: https://demoqa.com/alerts

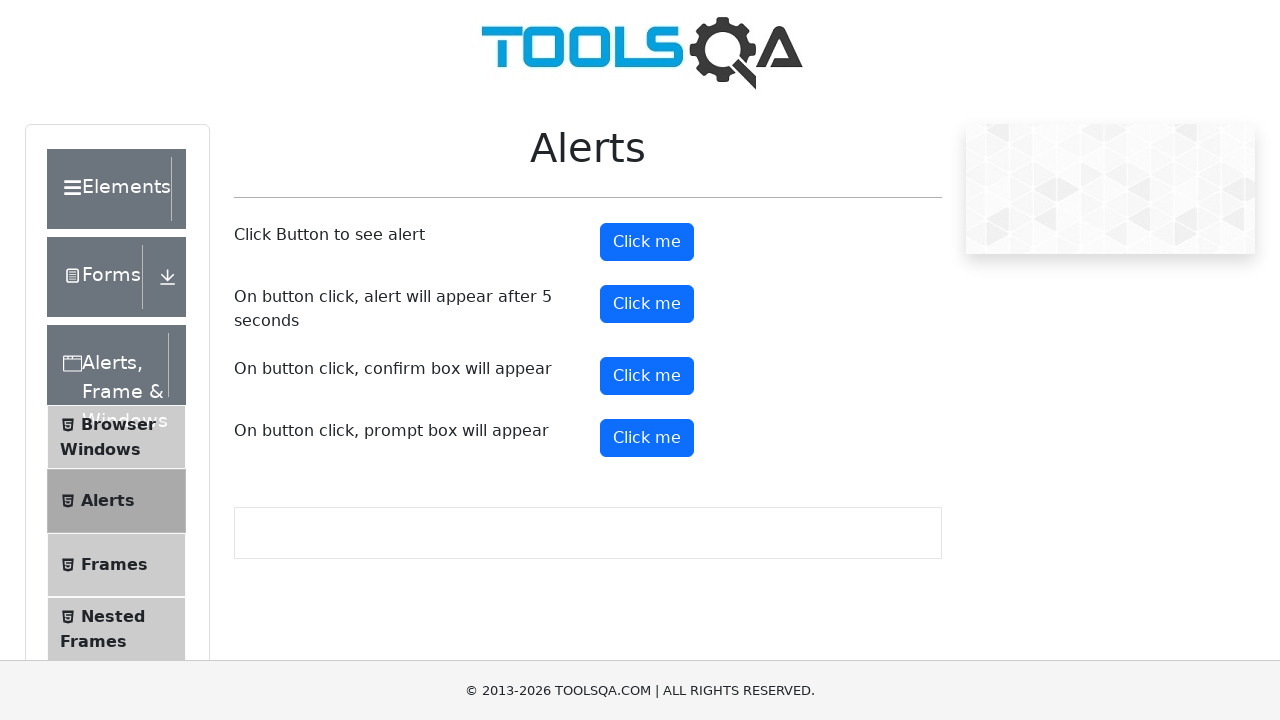

Clicked button to trigger JavaScript alert at (647, 242) on #alertButton
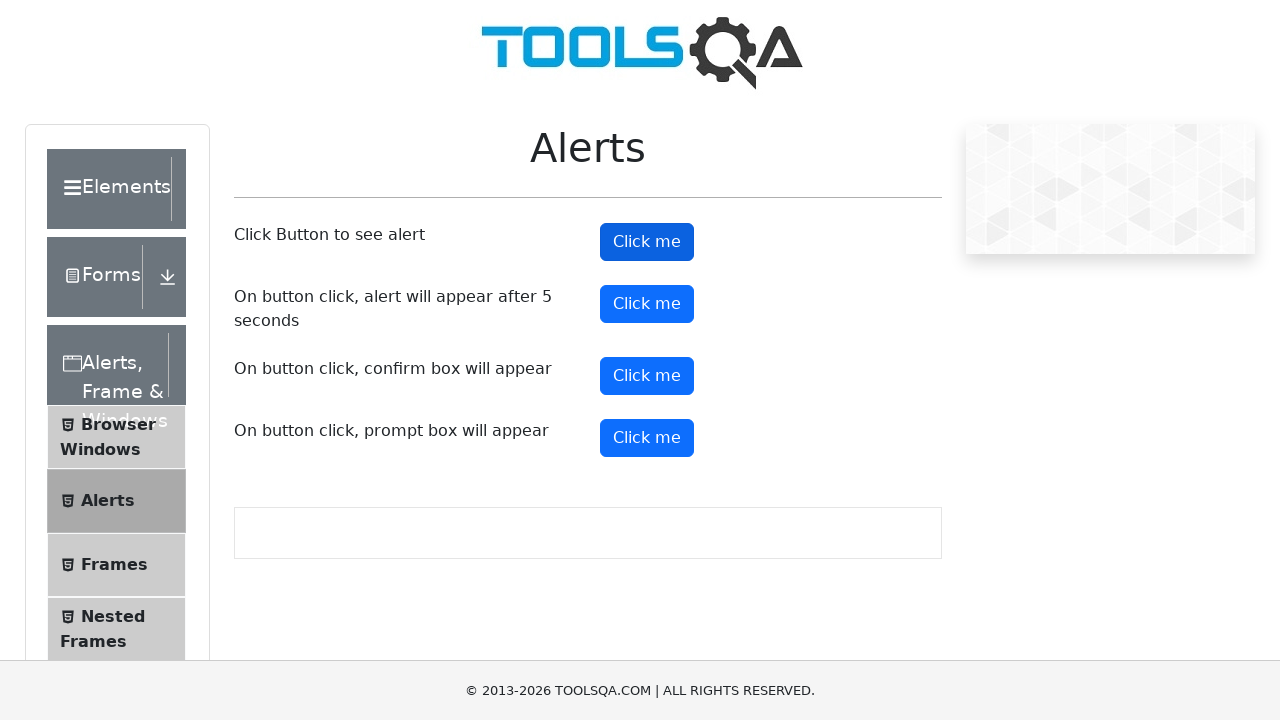

Set up dialog handler to accept alerts
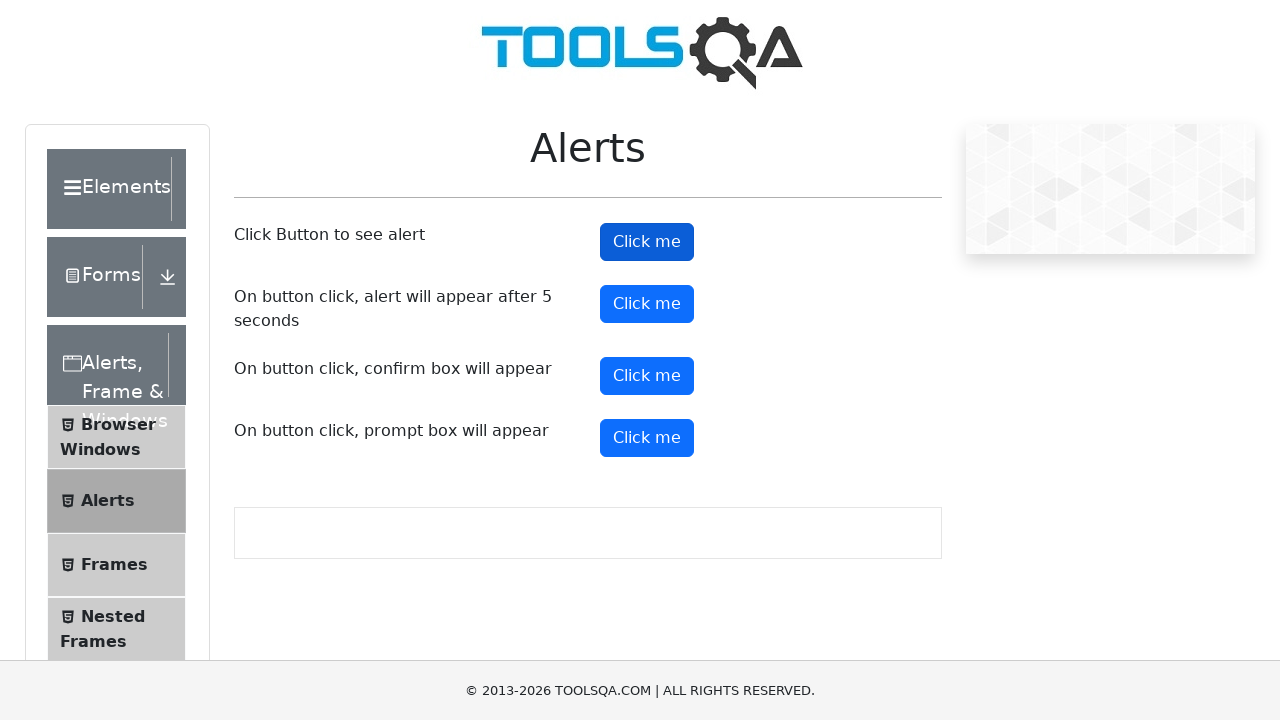

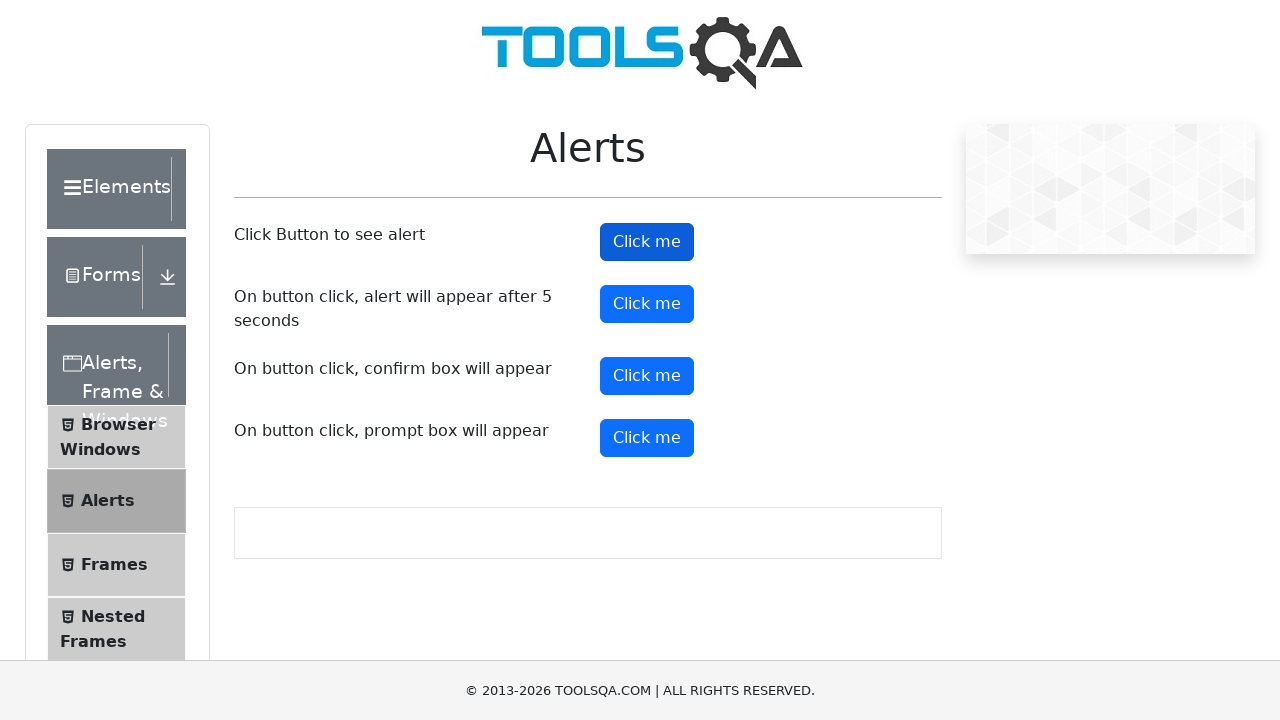